Tests opening a new browser window and navigating to a second website (OrangeHRM) while keeping the original tab open with the test automation practice site.

Starting URL: https://testautomationpractice.blogspot.com/

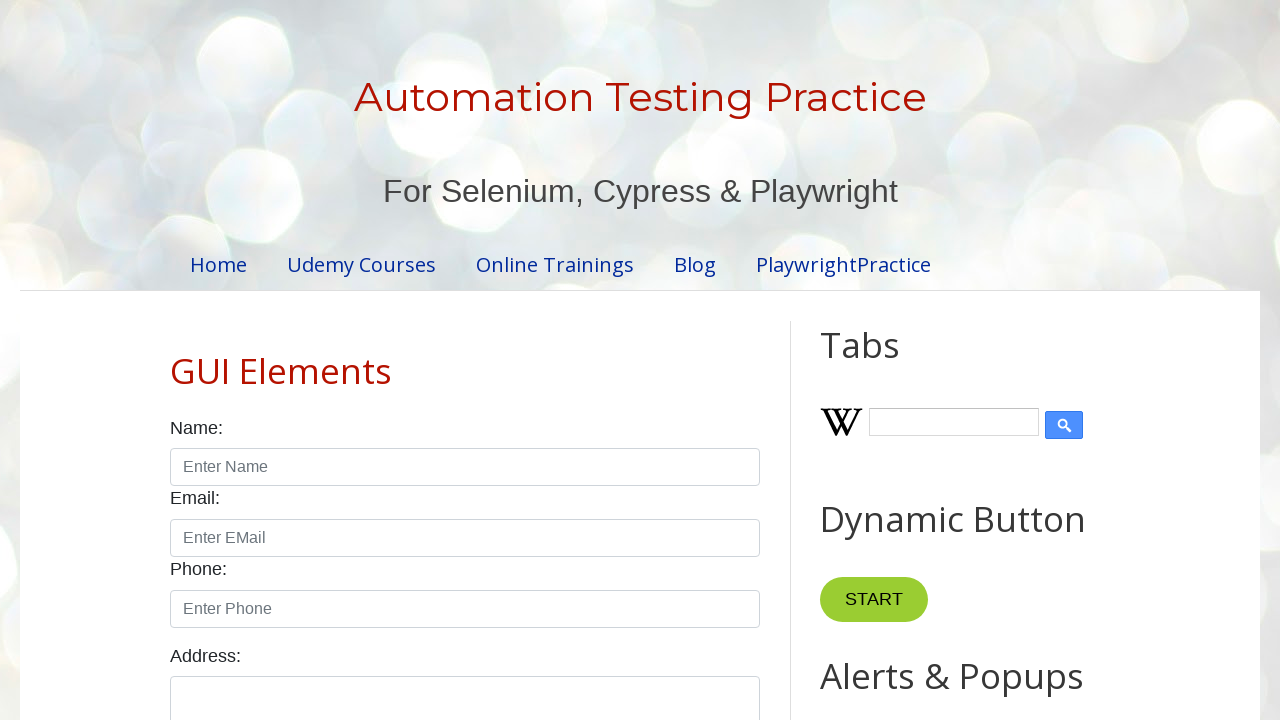

Opened a new browser window
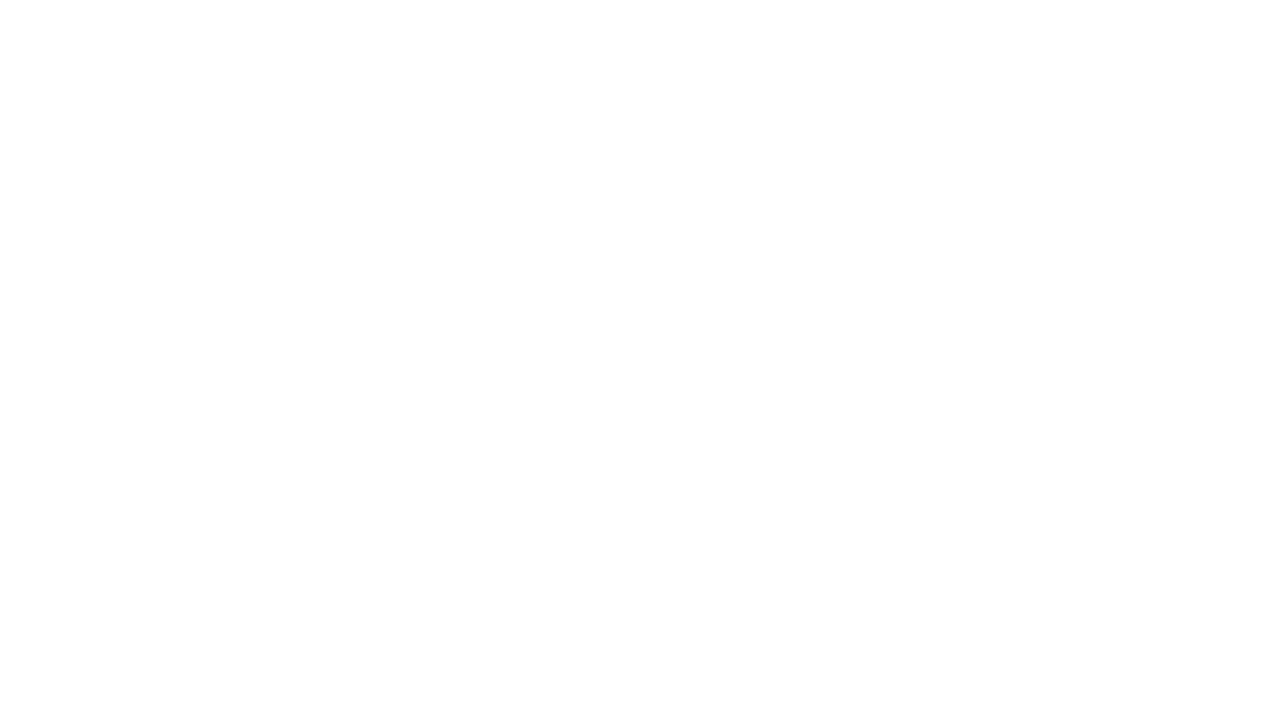

Navigated to OrangeHRM website in new window
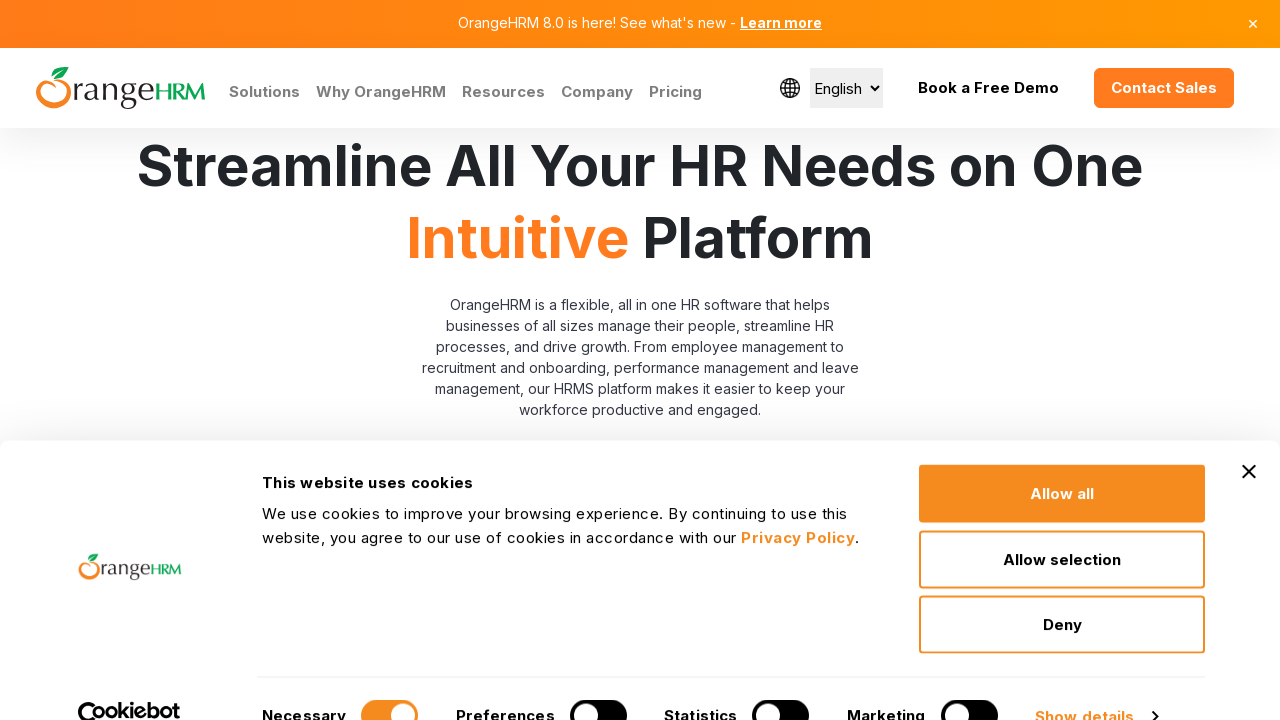

OrangeHRM page loaded (domcontentloaded state reached)
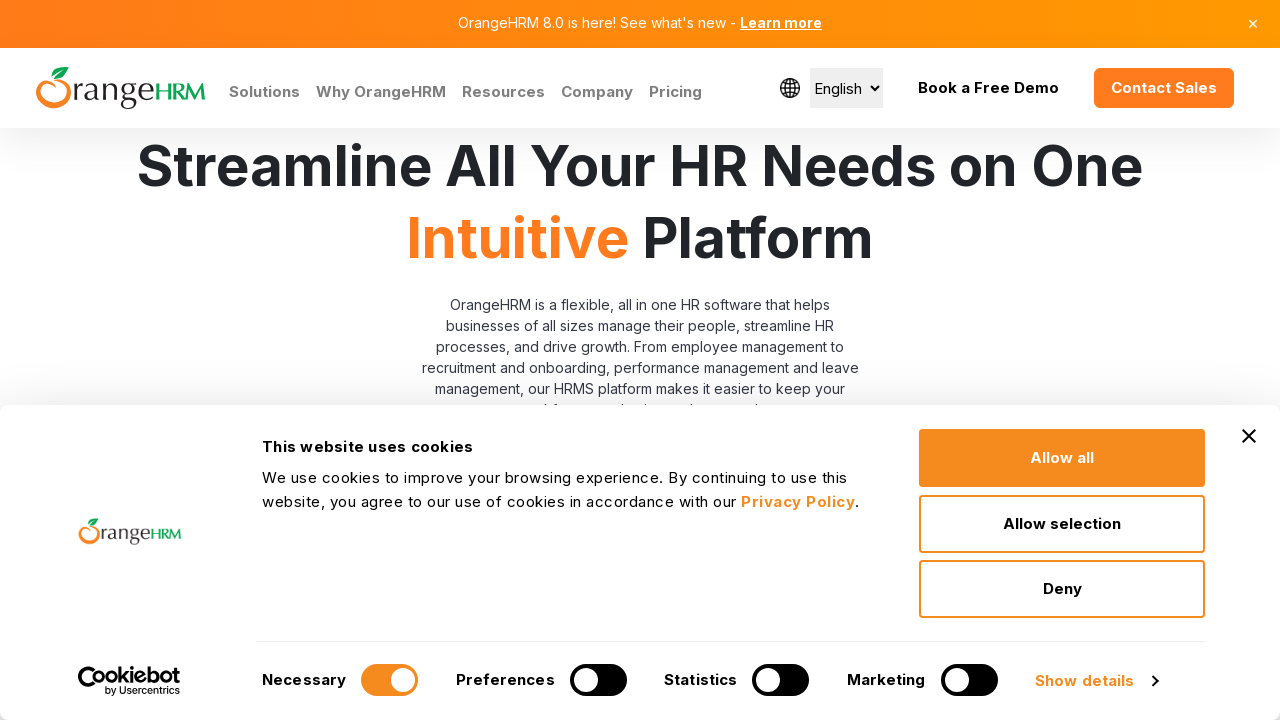

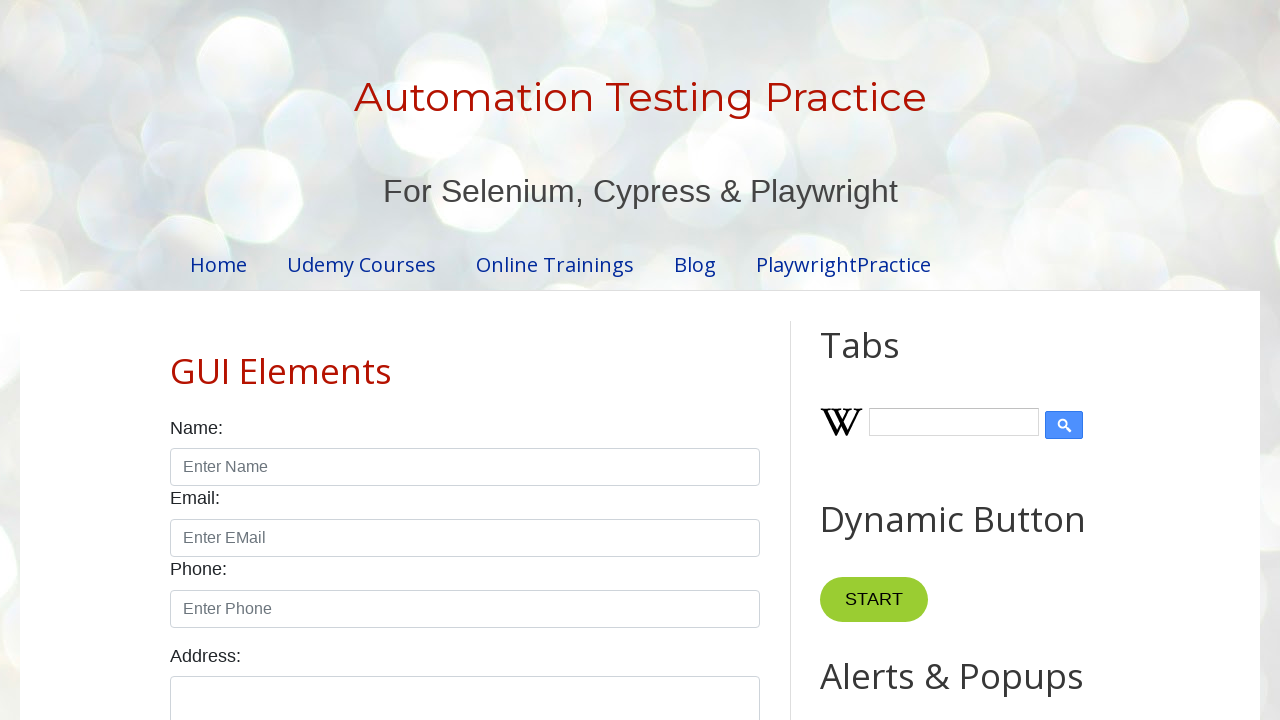